Tests that pressing Escape cancels the edit and restores original text

Starting URL: https://demo.playwright.dev/todomvc

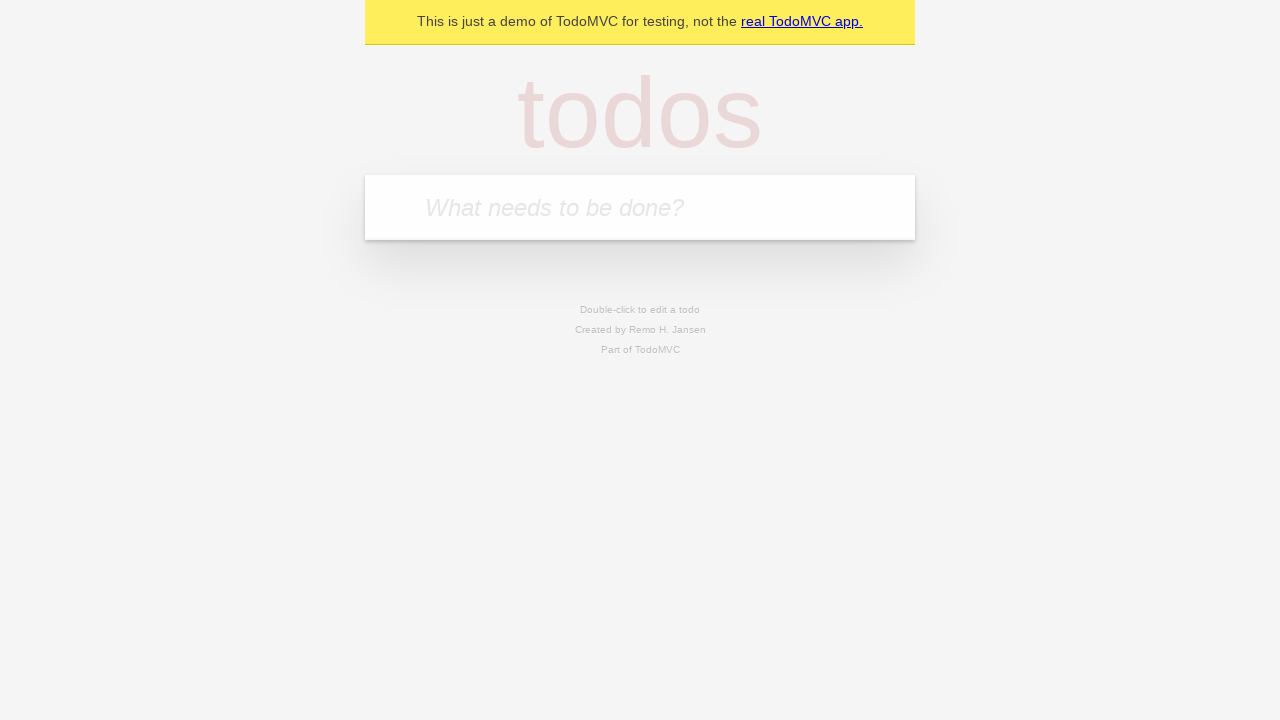

Filled new todo input with 'buy some cheese' on internal:attr=[placeholder="What needs to be done?"i]
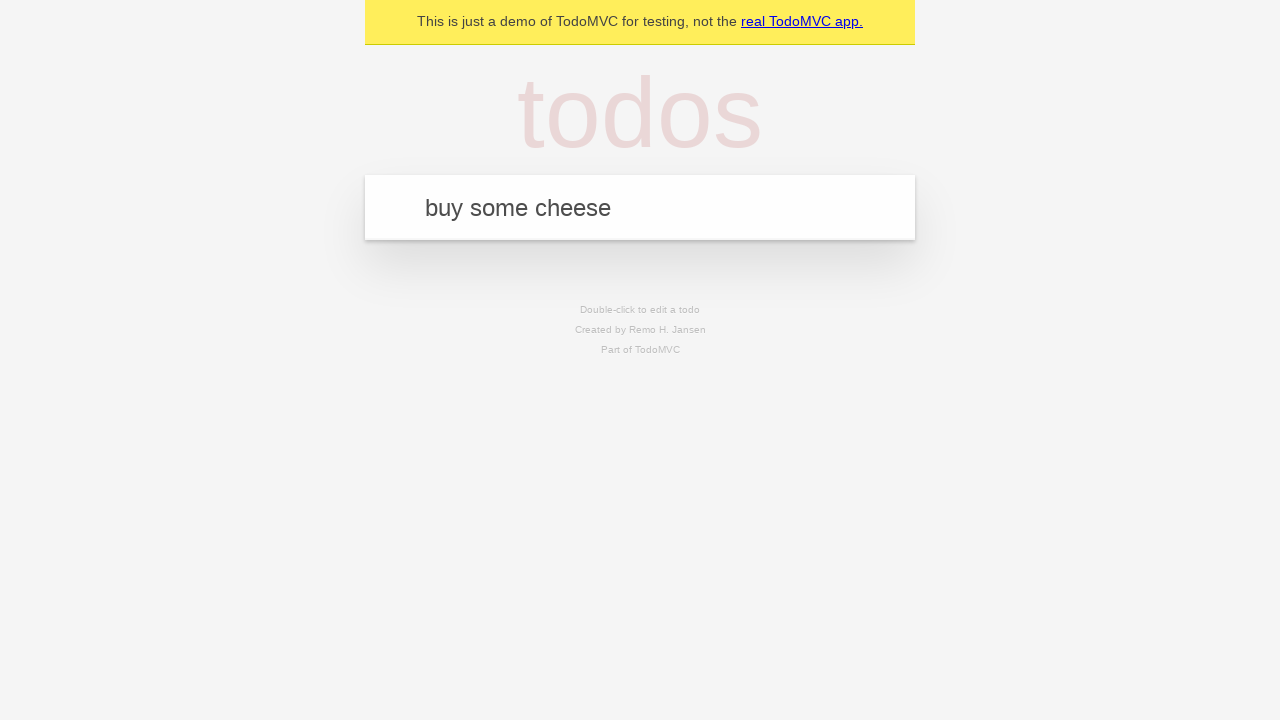

Pressed Enter to create first todo on internal:attr=[placeholder="What needs to be done?"i]
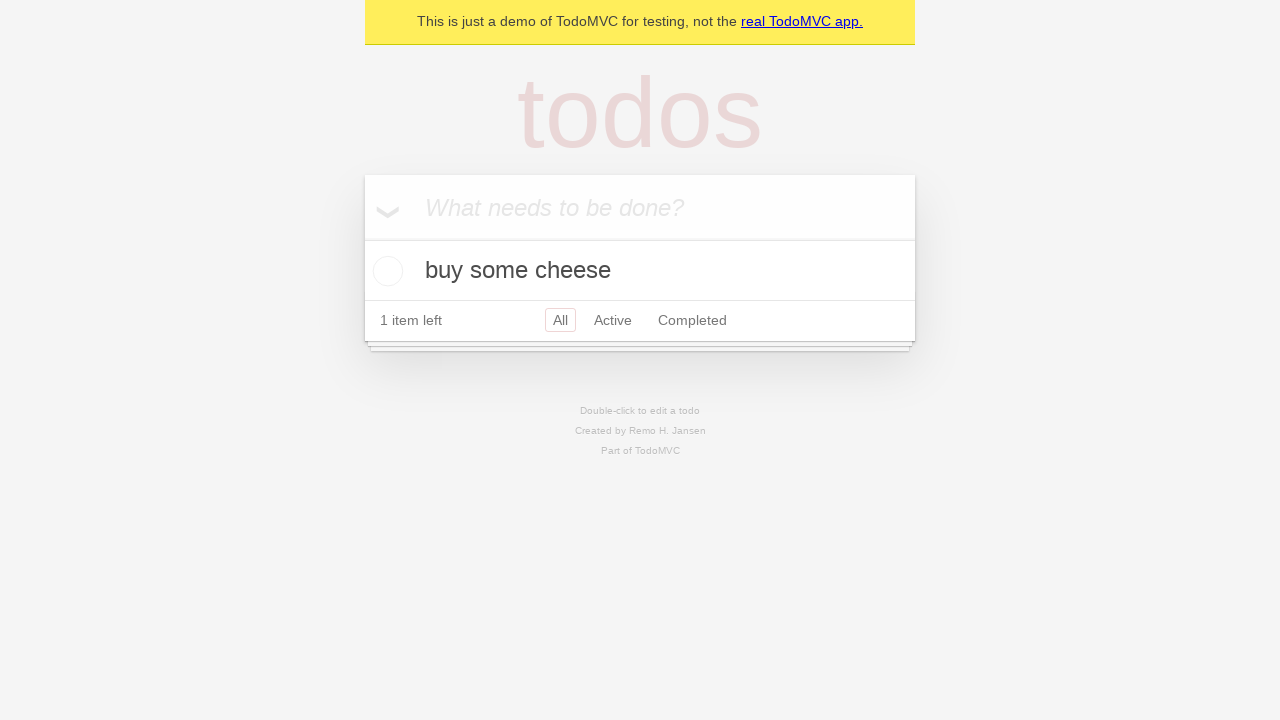

Filled new todo input with 'feed the cat' on internal:attr=[placeholder="What needs to be done?"i]
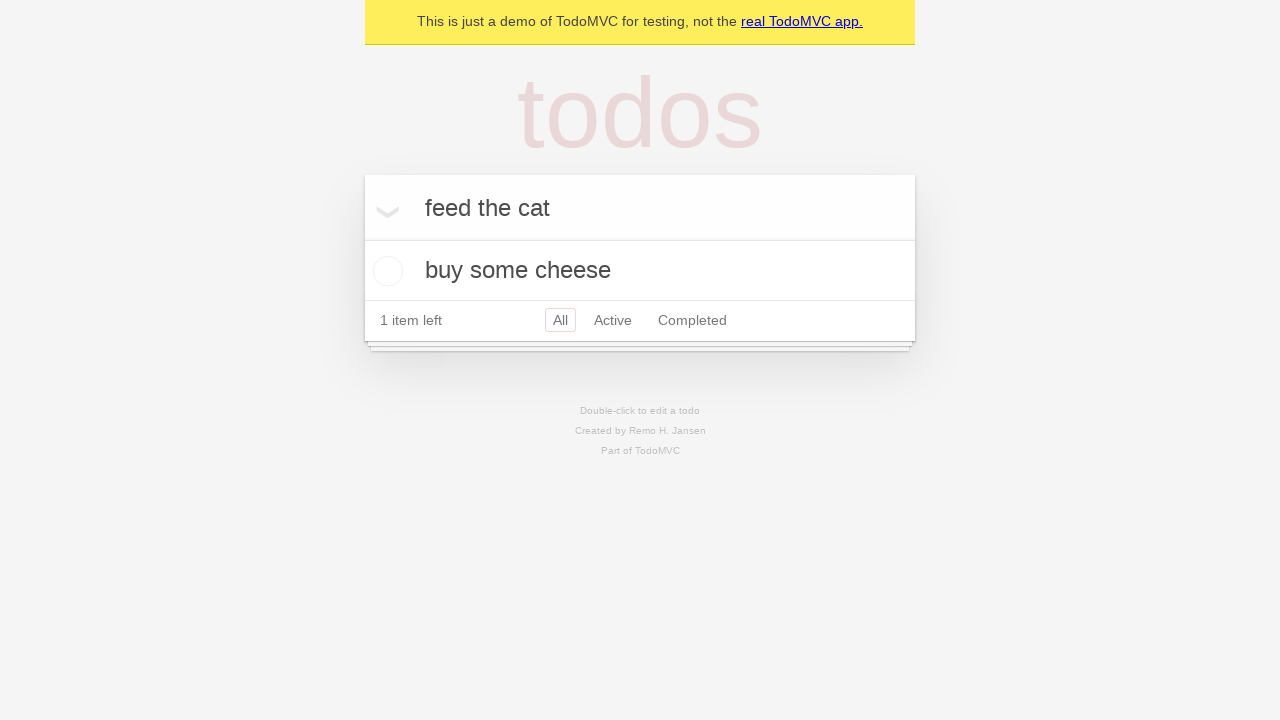

Pressed Enter to create second todo on internal:attr=[placeholder="What needs to be done?"i]
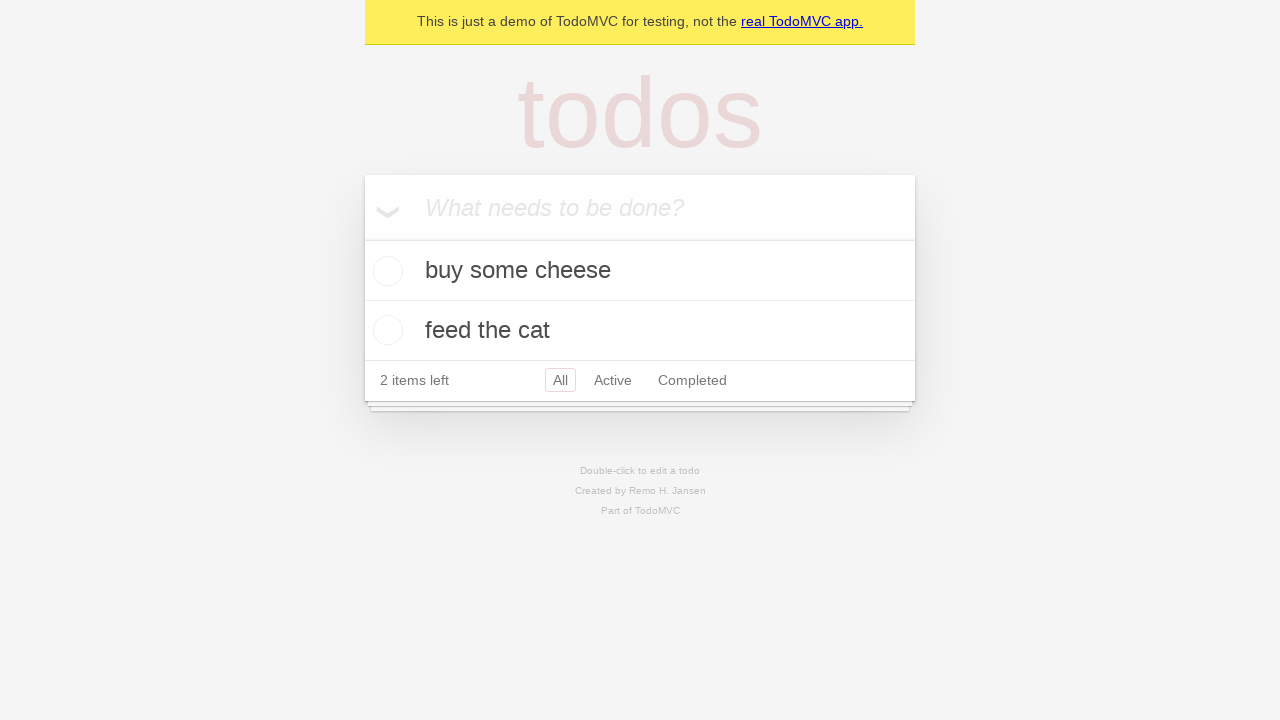

Filled new todo input with 'book a doctors appointment' on internal:attr=[placeholder="What needs to be done?"i]
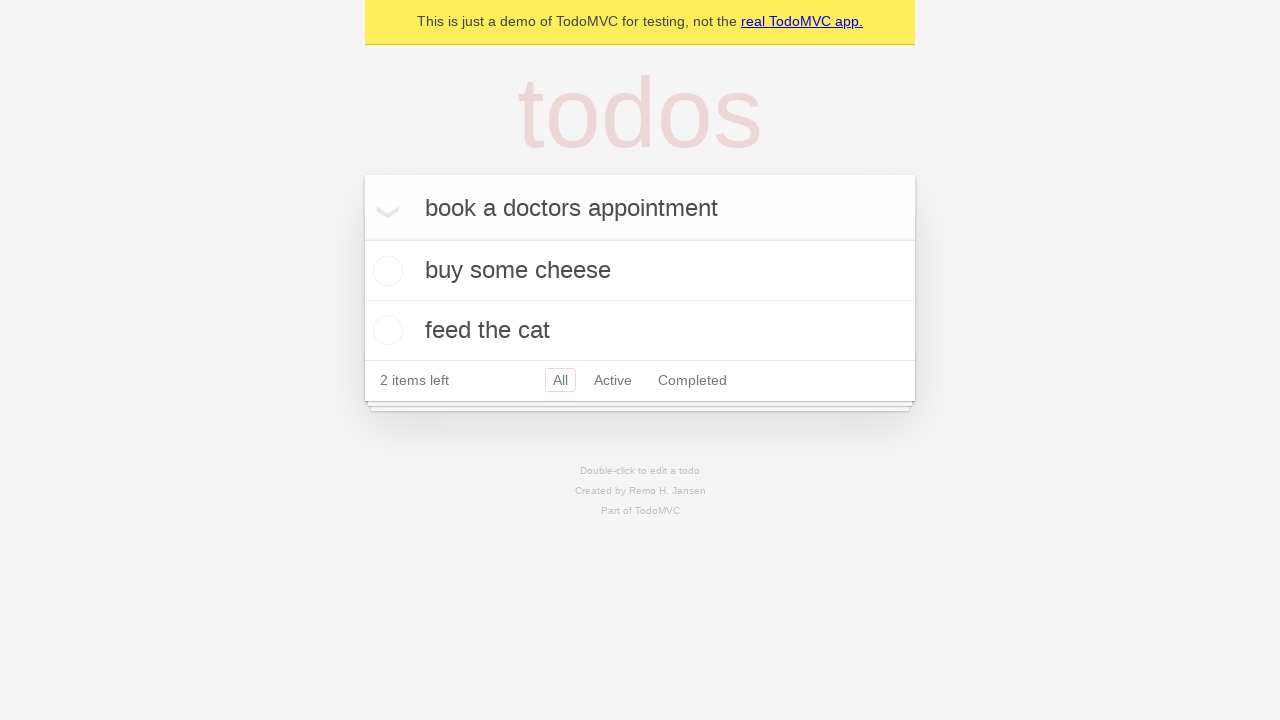

Pressed Enter to create third todo on internal:attr=[placeholder="What needs to be done?"i]
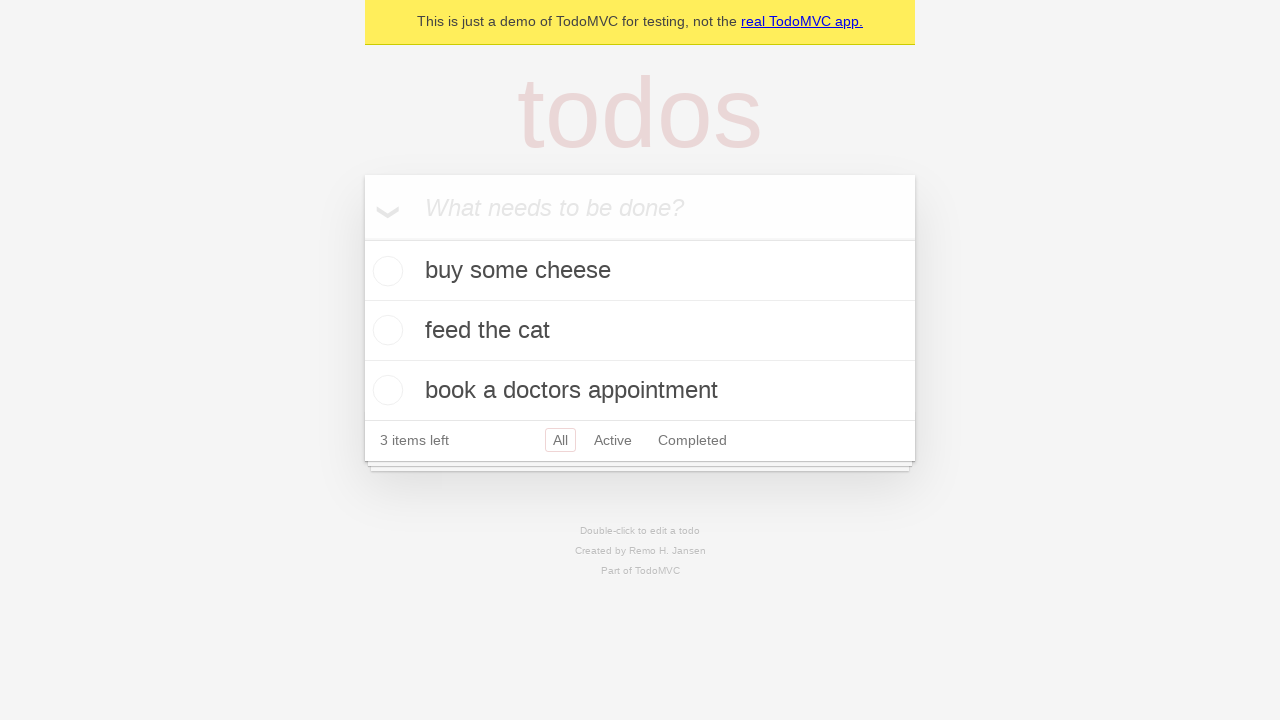

Double-clicked second todo item to enter edit mode at (640, 331) on internal:testid=[data-testid="todo-item"s] >> nth=1
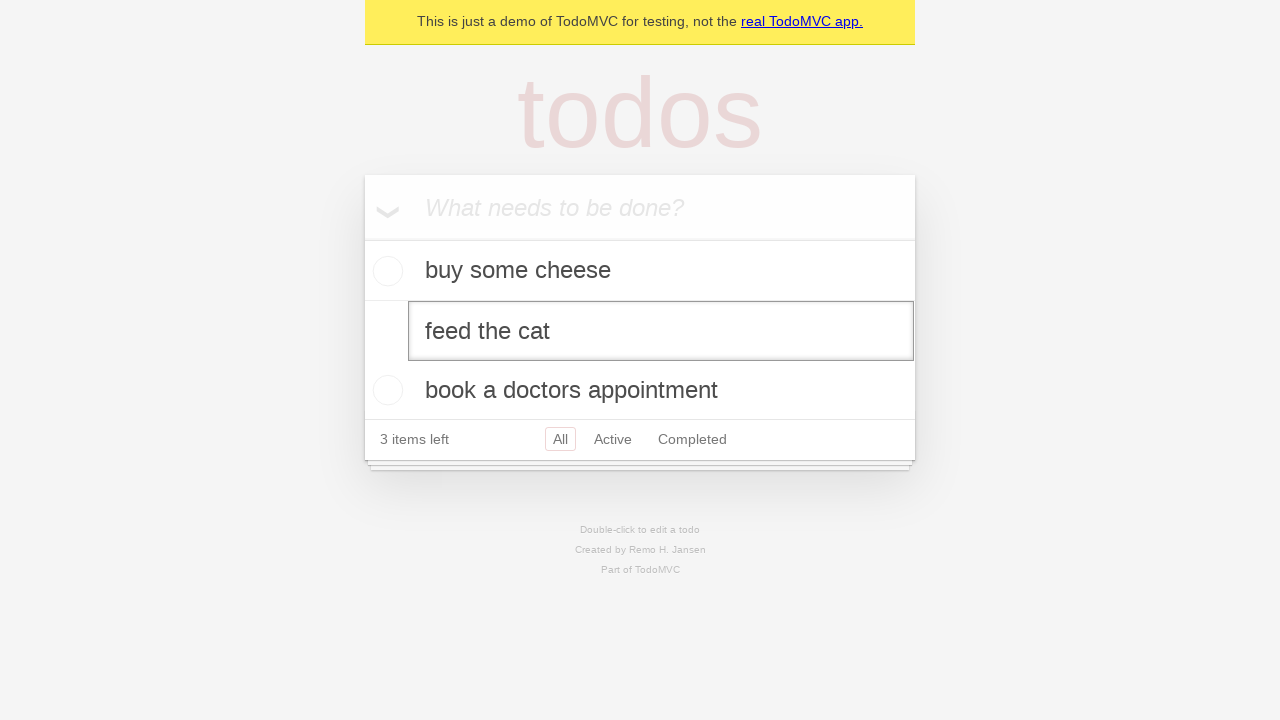

Filled edit input with new text 'buy some sausages' on internal:testid=[data-testid="todo-item"s] >> nth=1 >> internal:role=textbox[nam
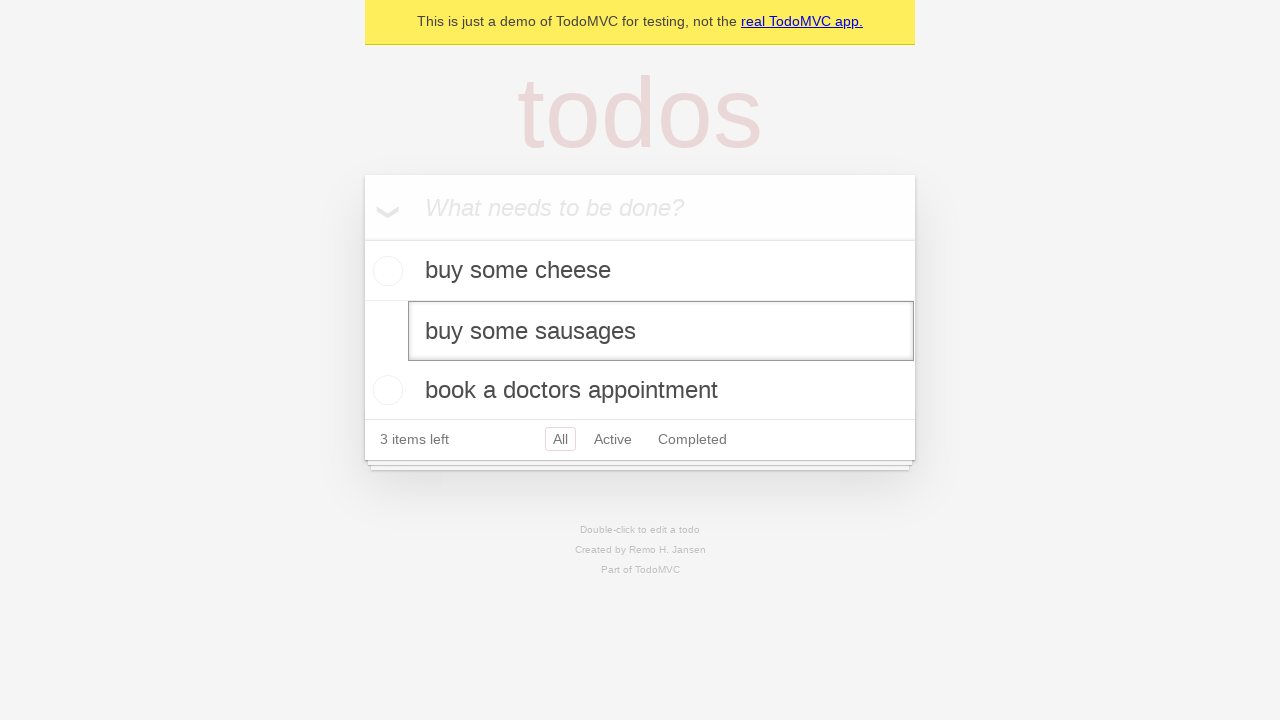

Pressed Escape to cancel edit and restore original text on internal:testid=[data-testid="todo-item"s] >> nth=1 >> internal:role=textbox[nam
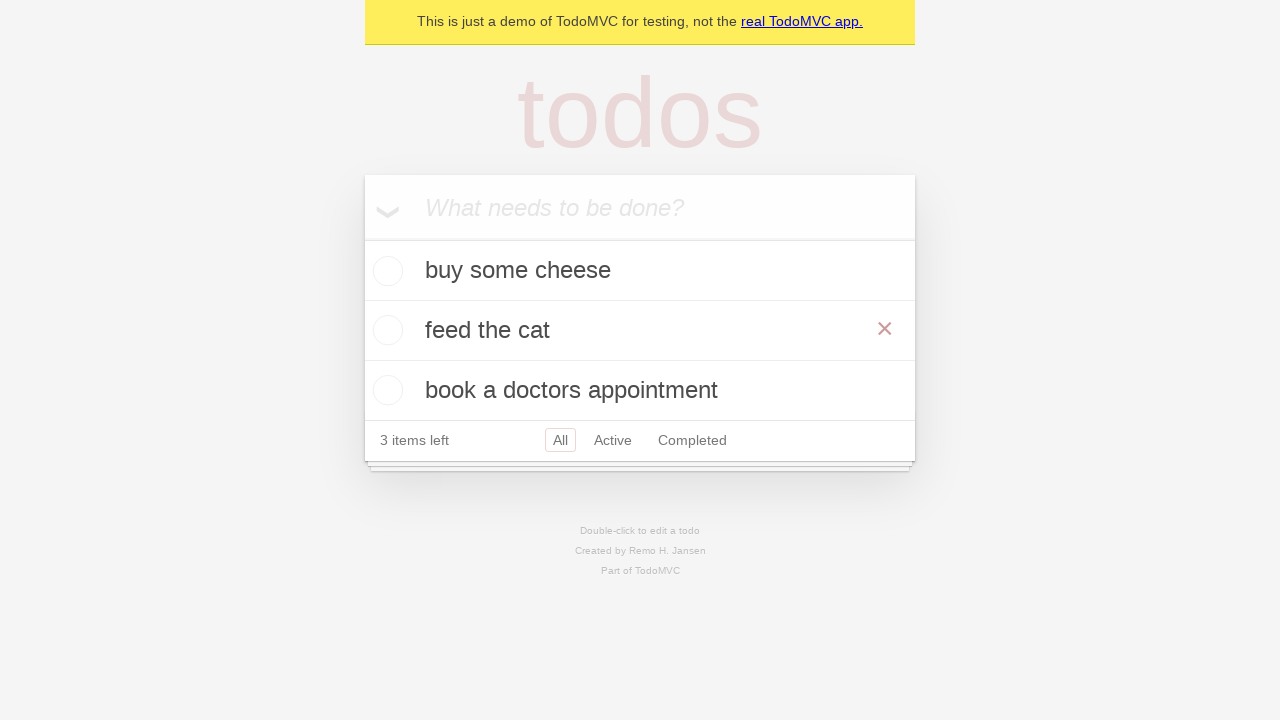

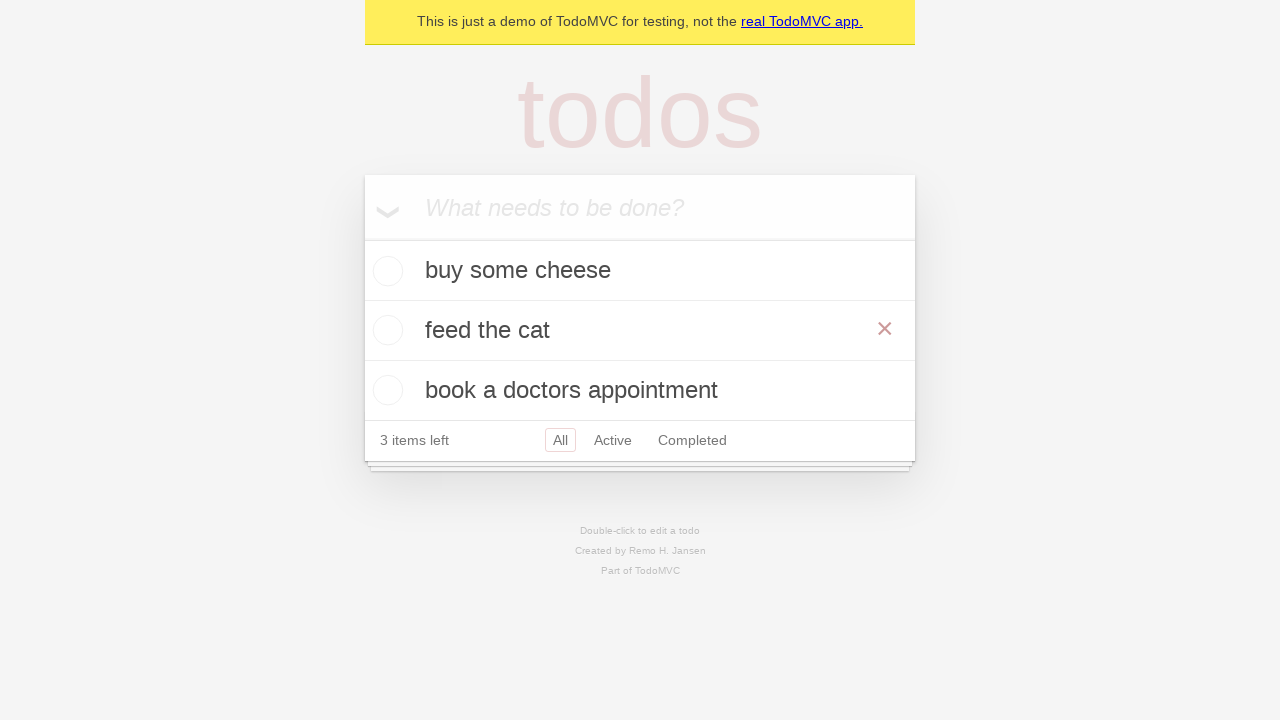